Navigates to an online PDF converter tool and clicks the browse button to initiate file selection

Starting URL: https://online2pdf.com/text-to-pdf#

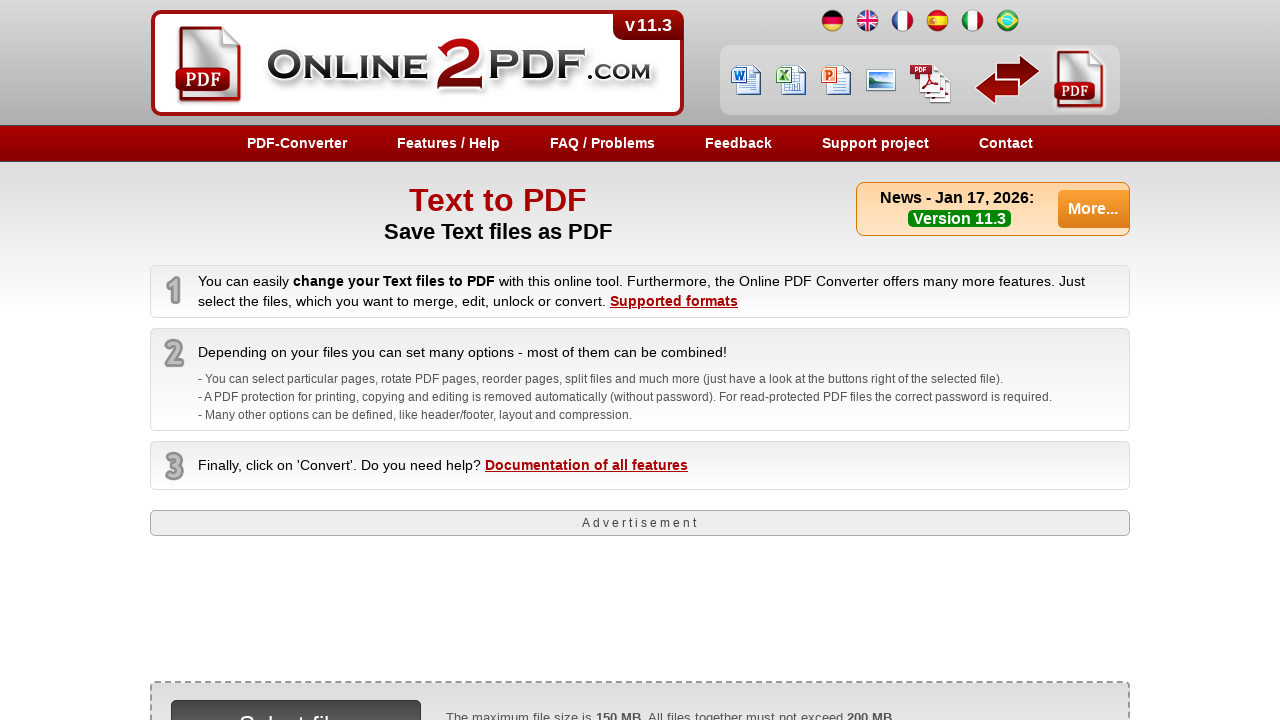

Navigated to online PDF converter tool (text-to-pdf)
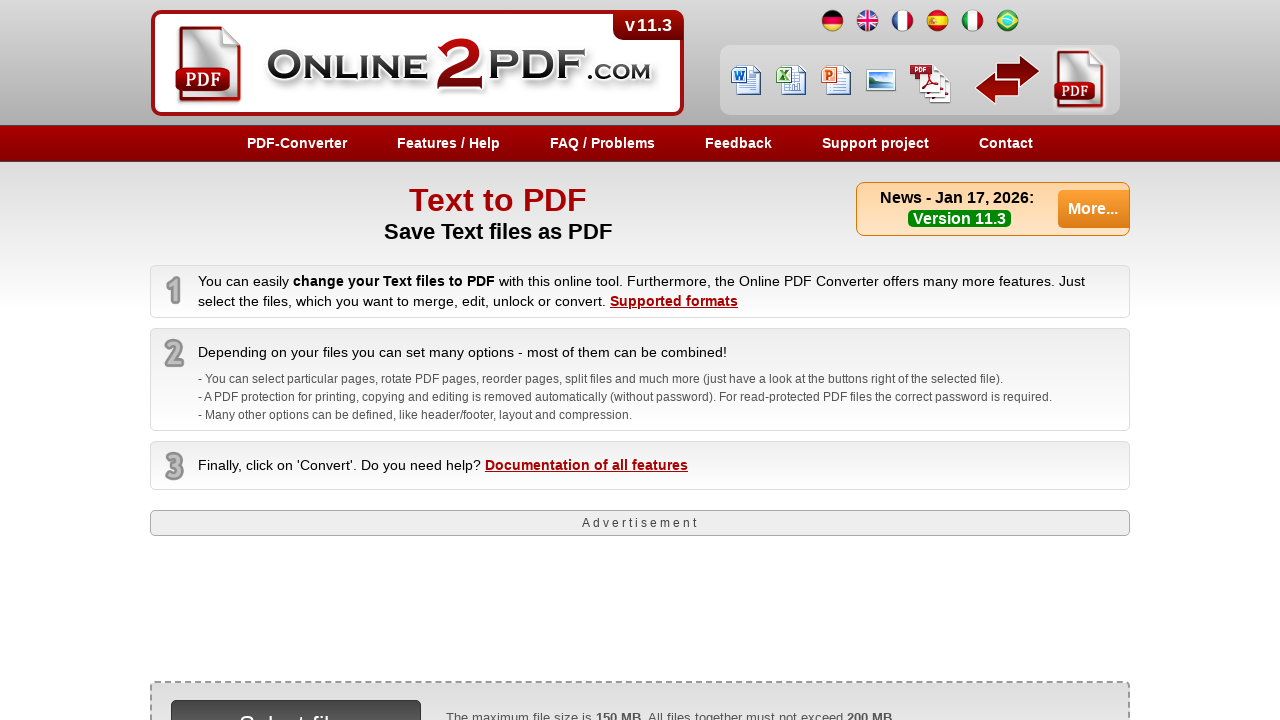

Clicked browse button to initiate file selection at (296, 695) on .browse_button
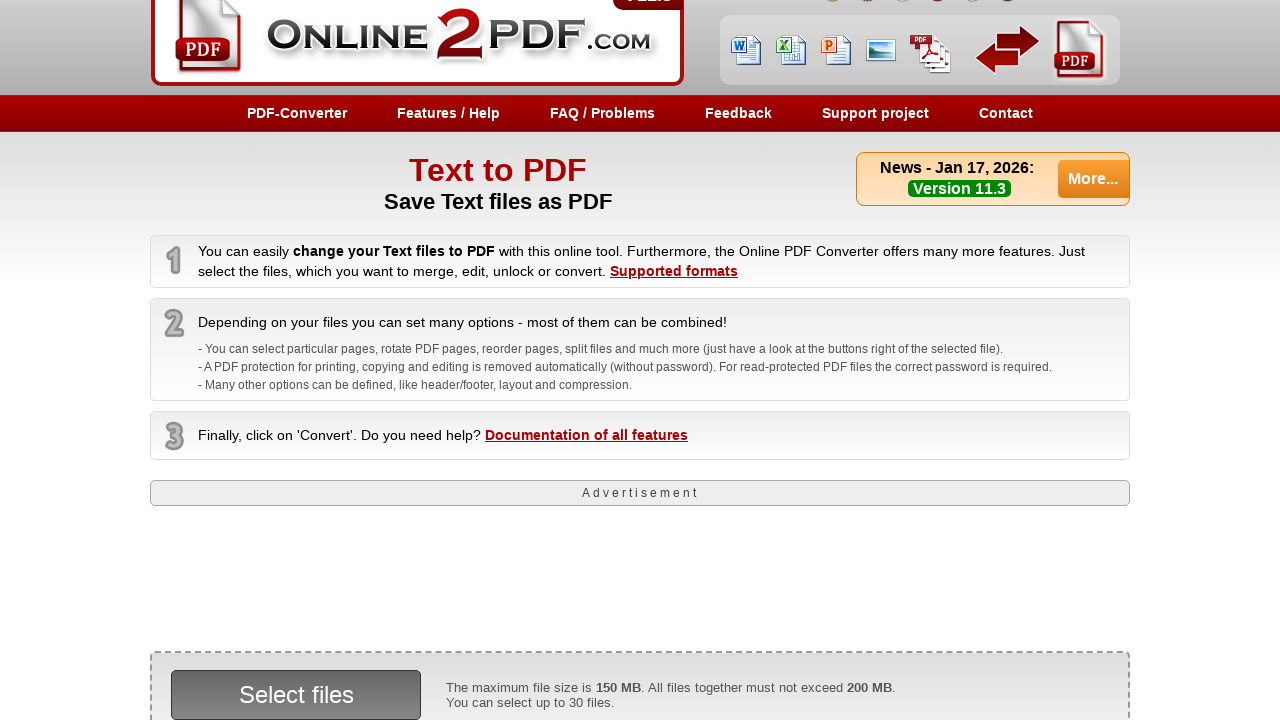

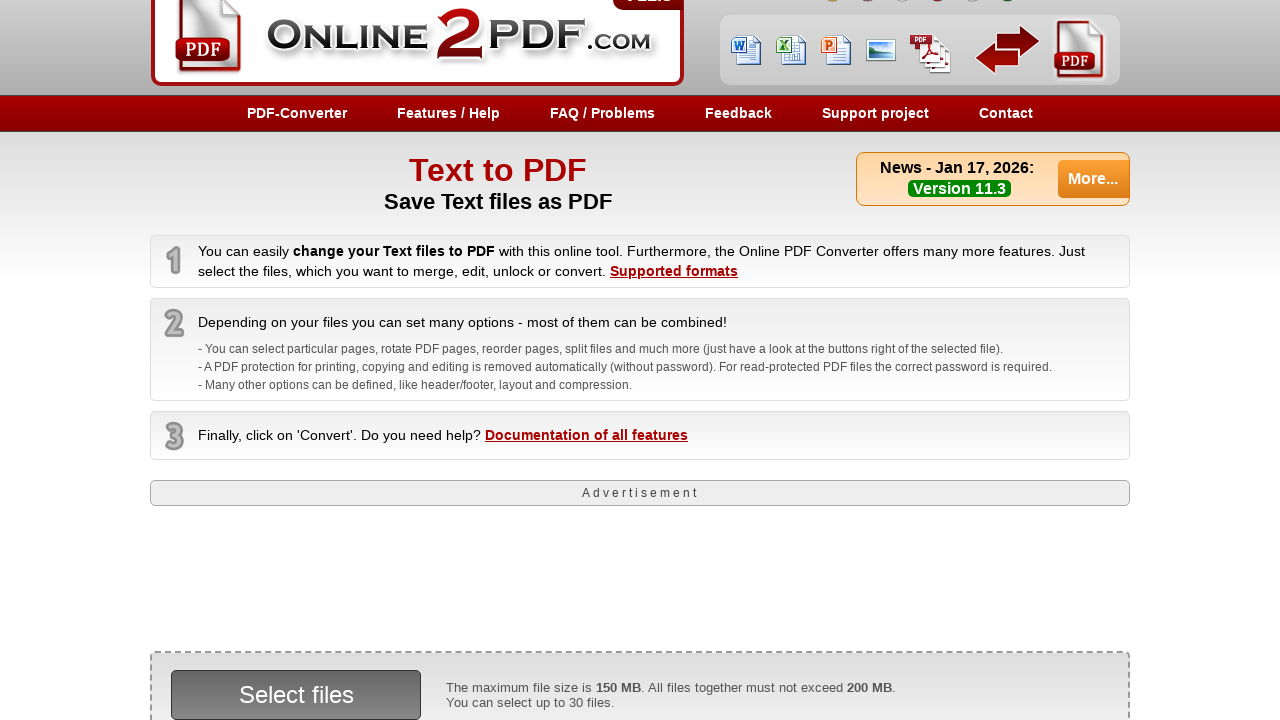